Tests clicking three different styled buttons (default, alert, and success) on a challenging DOM page and verifies table elements are present.

Starting URL: https://the-internet.herokuapp.com/challenging_dom

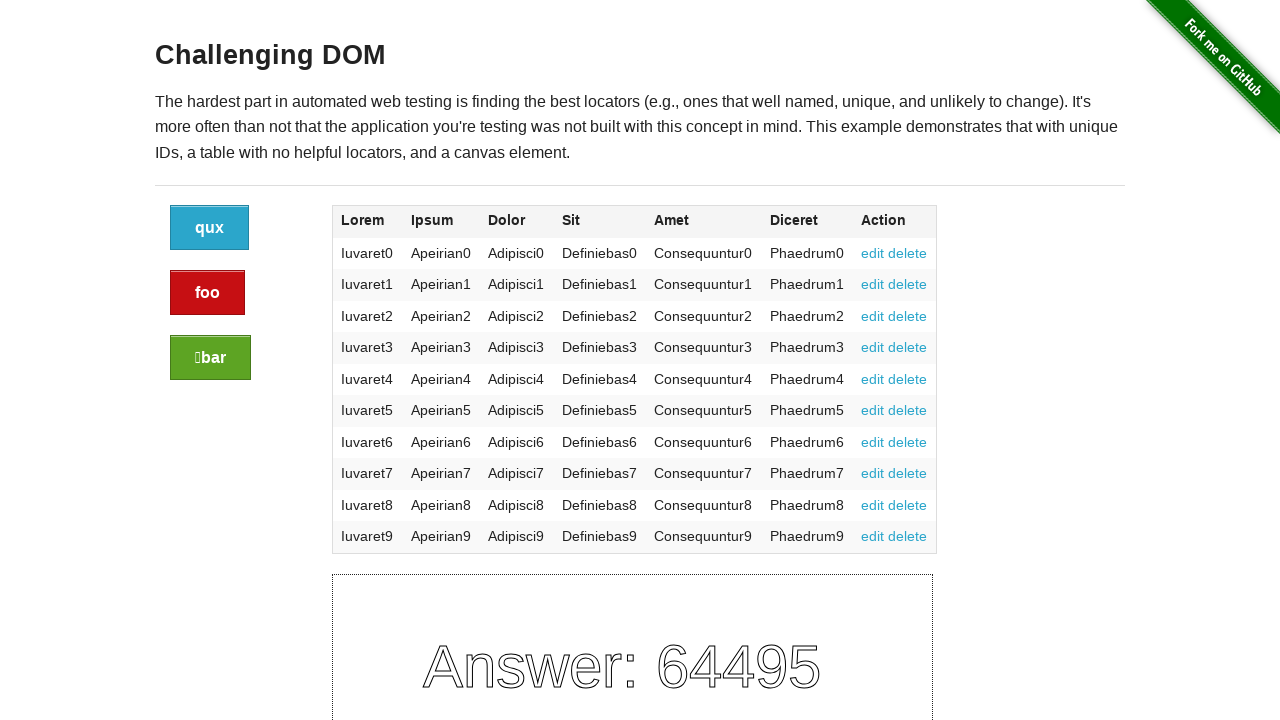

Clicked the default styled button at (210, 228) on .button:not(.alert):not(.success)
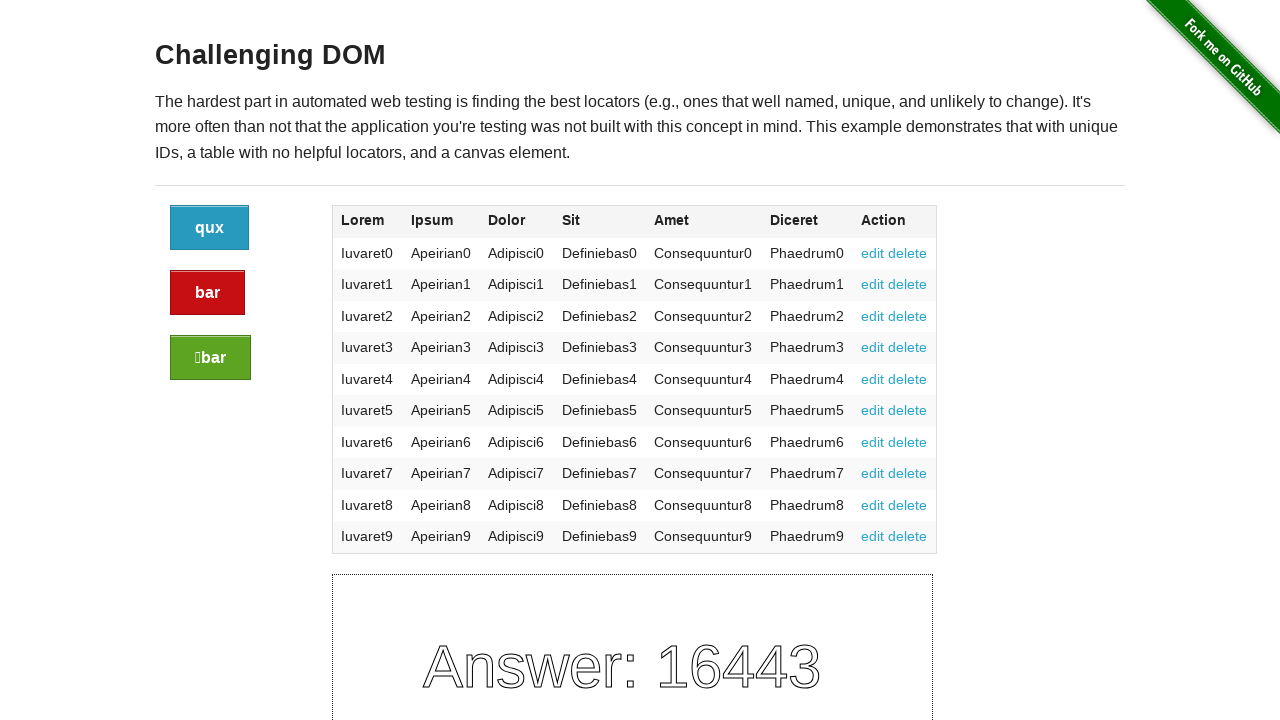

Clicked the alert styled button at (208, 293) on .button.alert
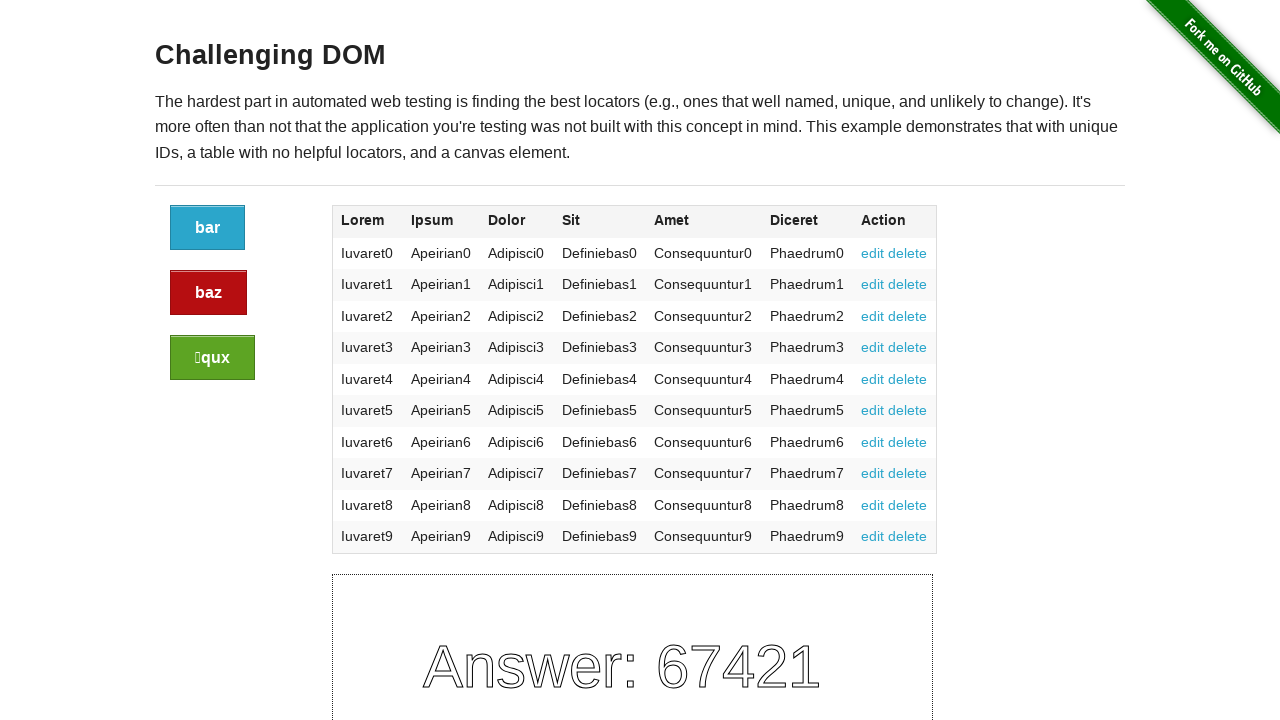

Clicked the success styled button at (212, 358) on .button.success
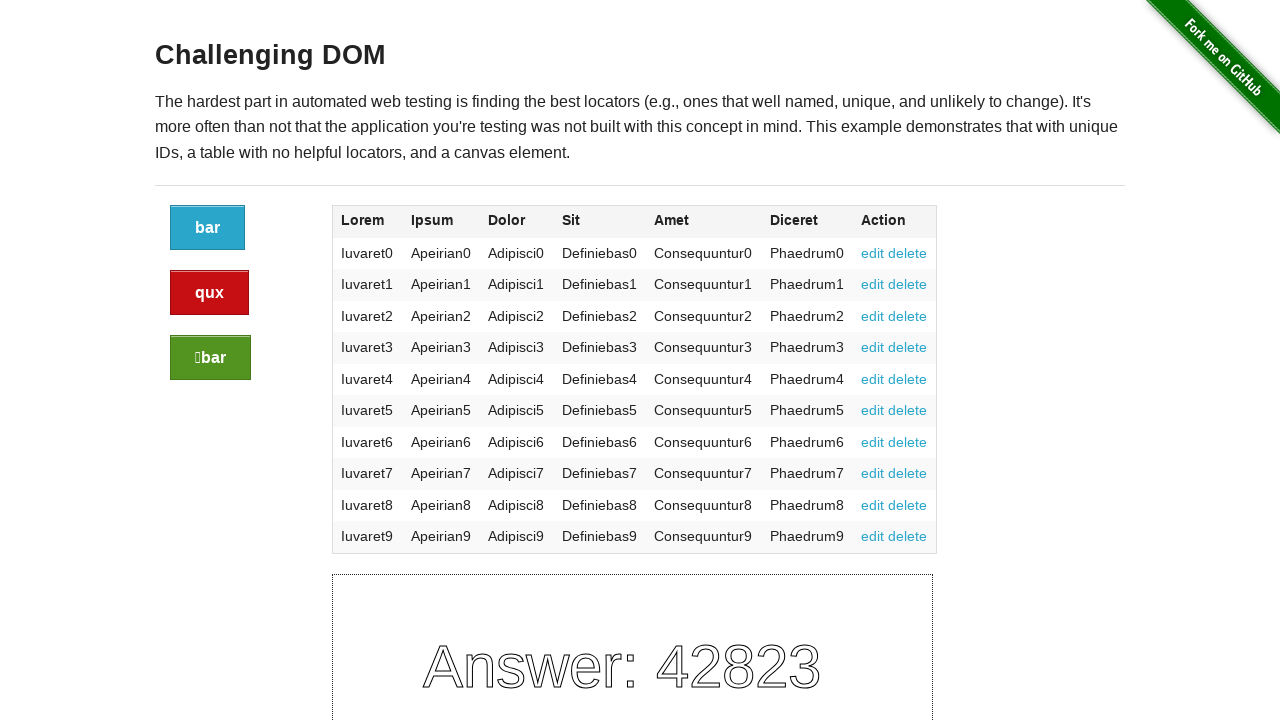

Verified table elements are present
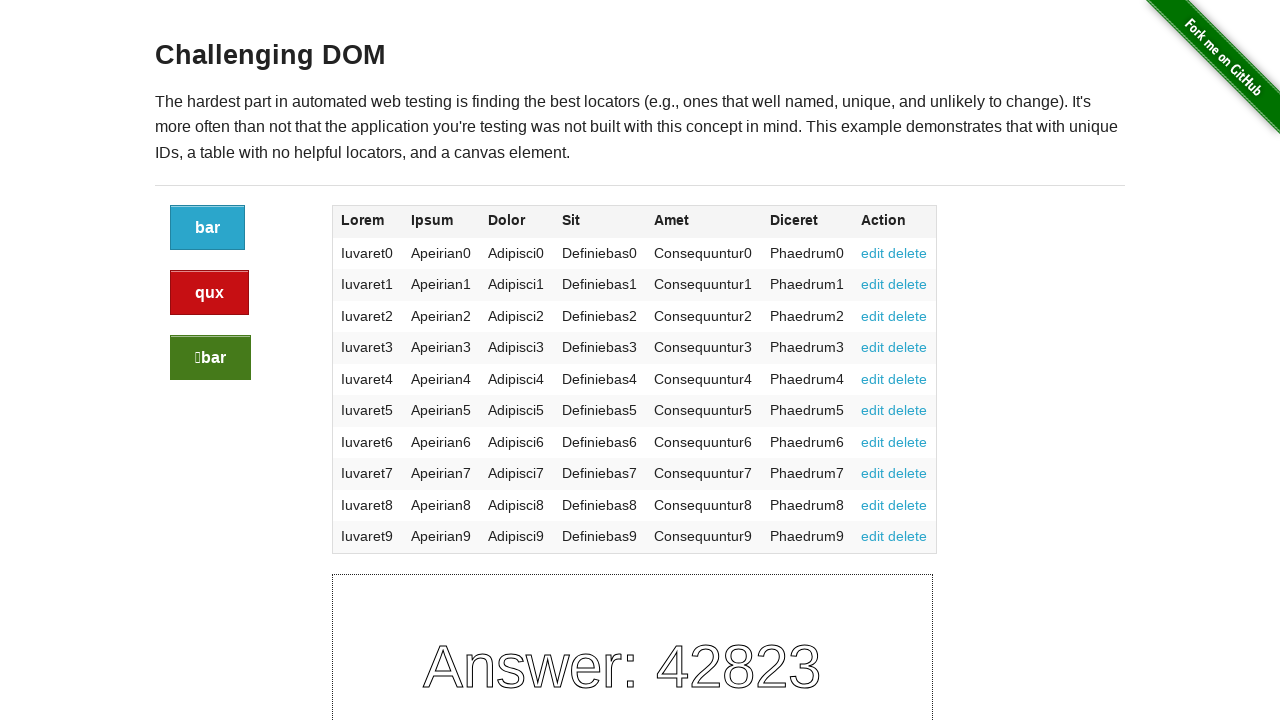

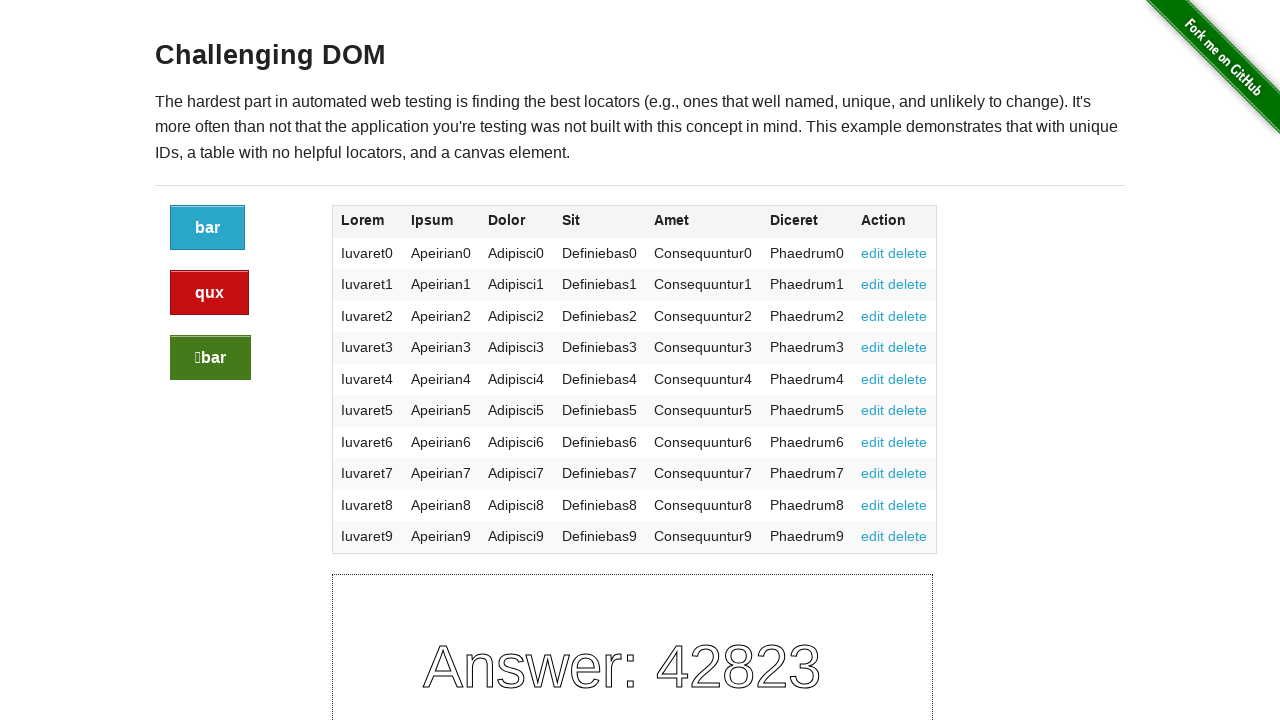